Tests element visibility by checking if various form elements are displayed and interacts with them conditionally

Starting URL: https://automationfc.github.io/basic-form/index.html

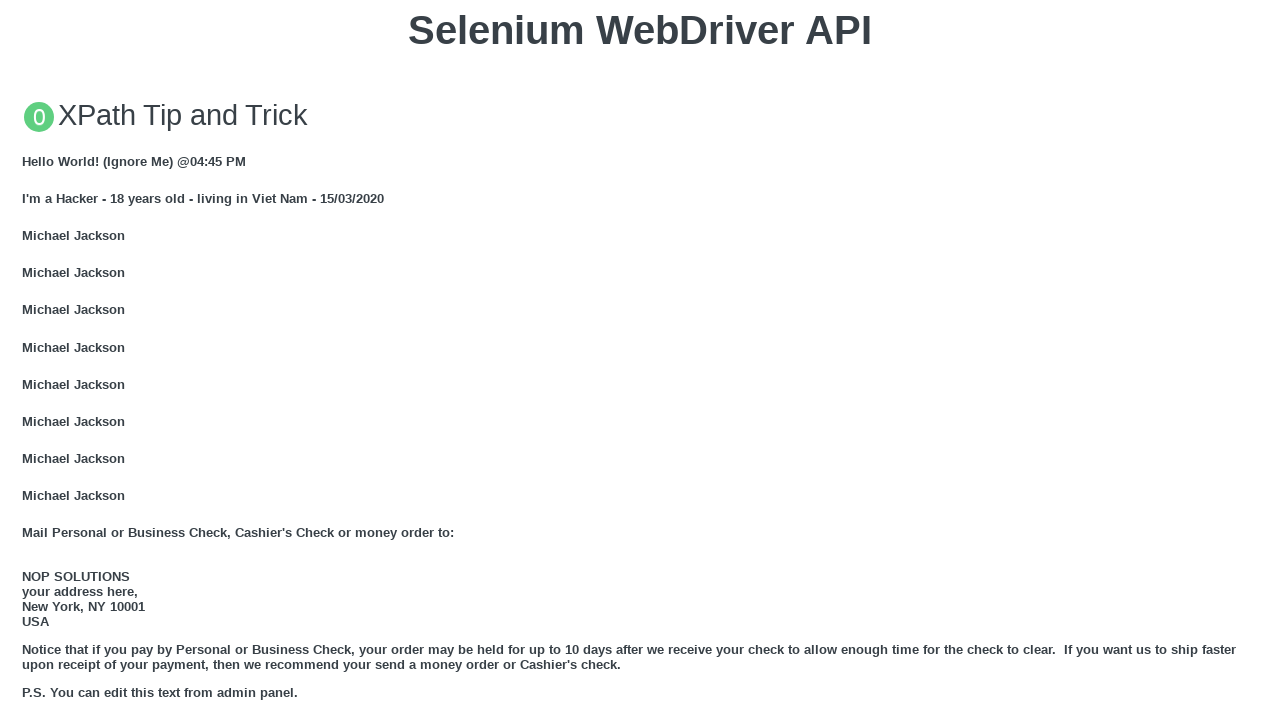

Email textbox is visible and filled with 'Automation Testing' on #mail
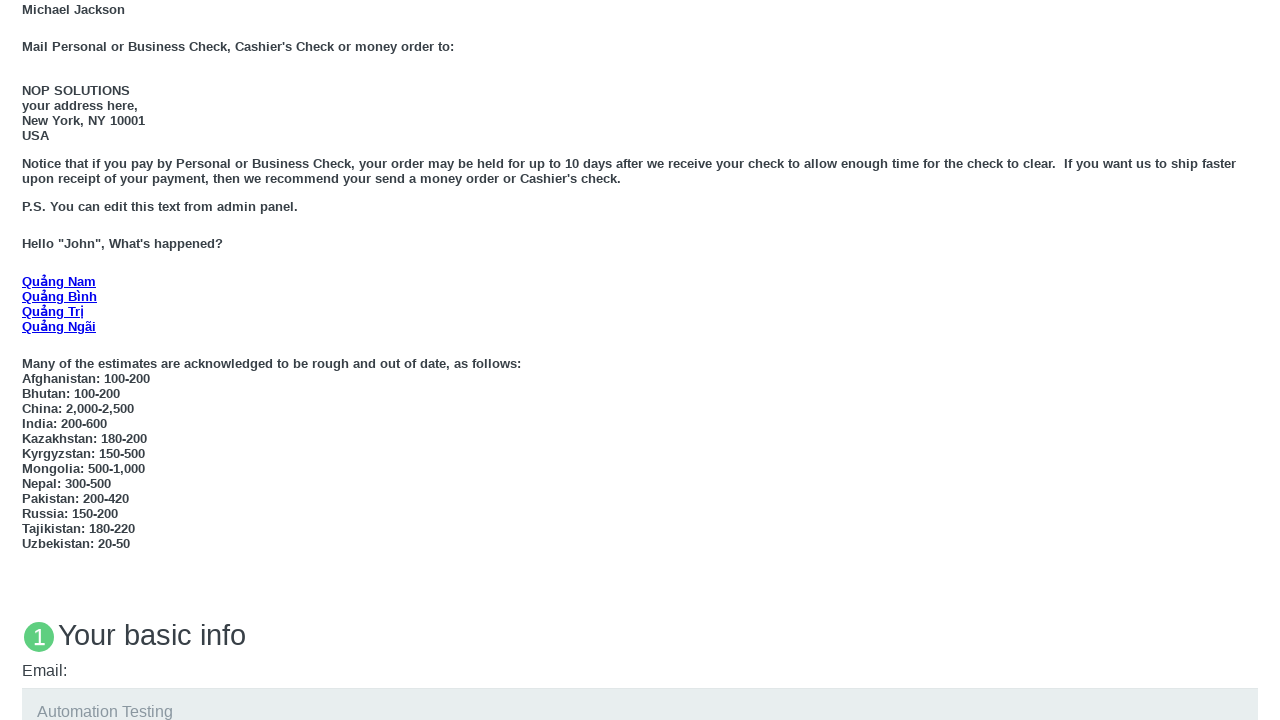

Education textarea is visible and filled with 'Automation Testing' on #edu
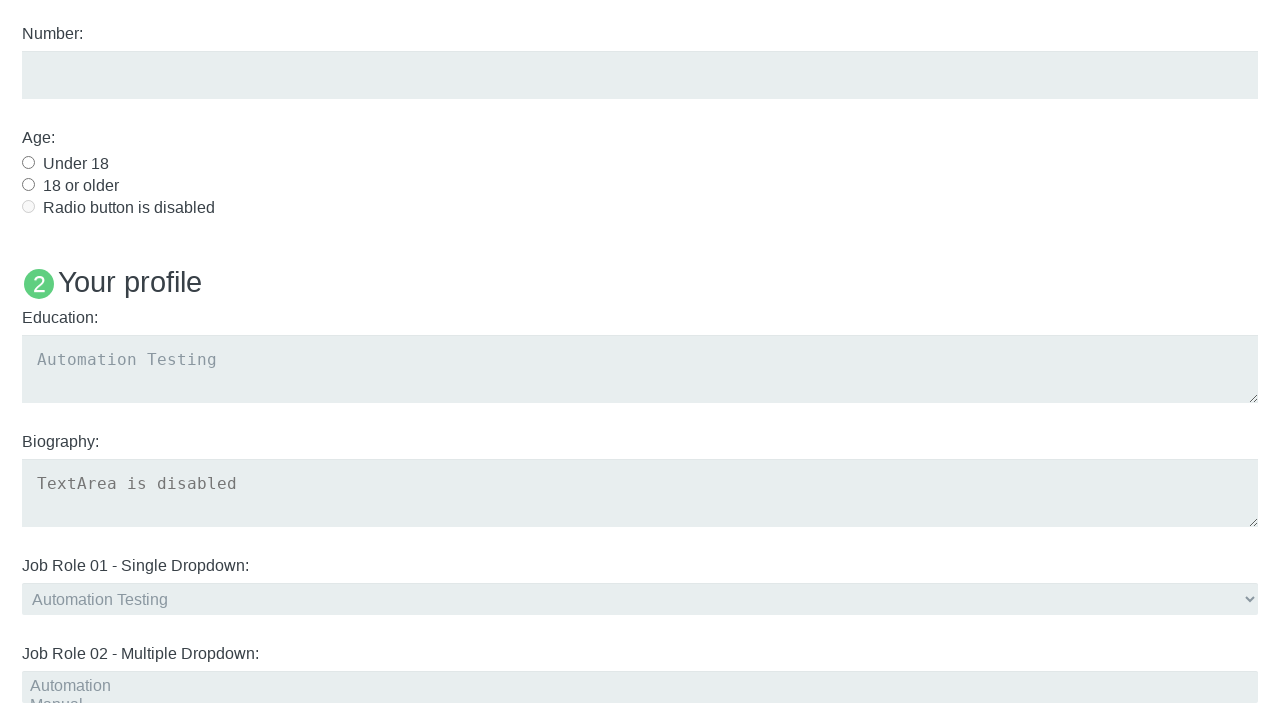

Age radio button (under 18) is visible and clicked at (28, 162) on #under_18
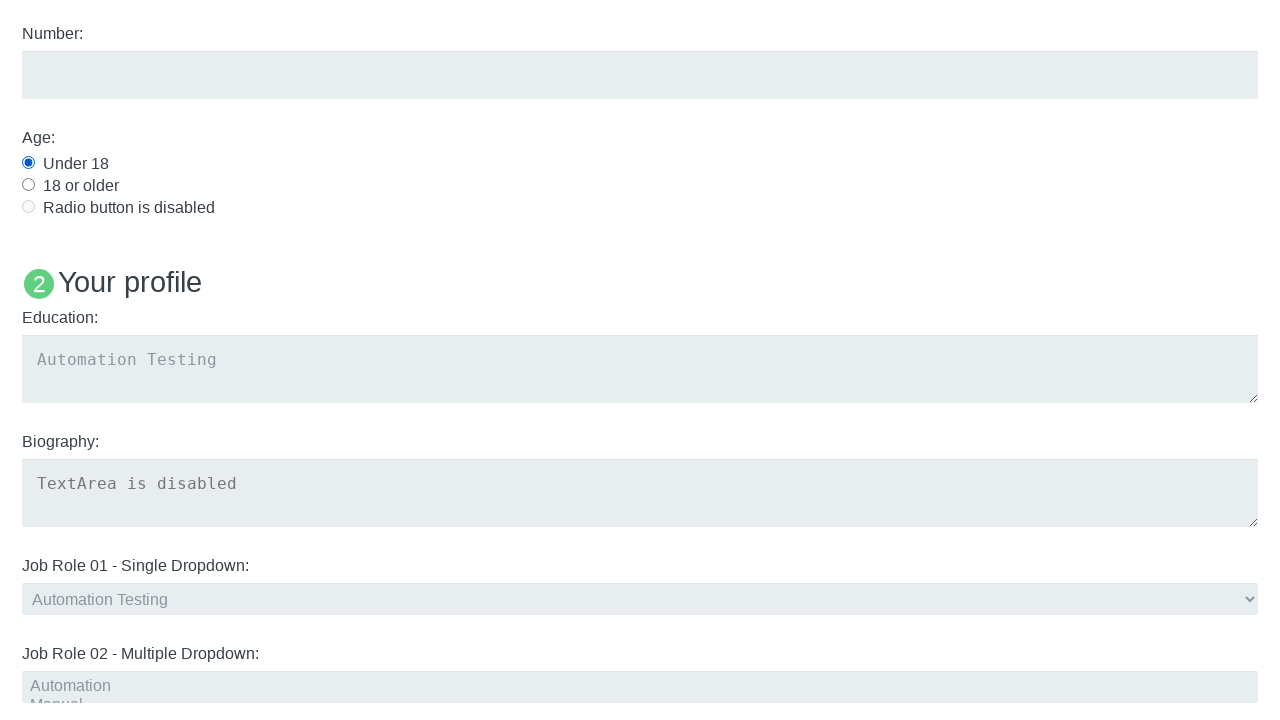

Verified that 'Name: User5' text is not displayed
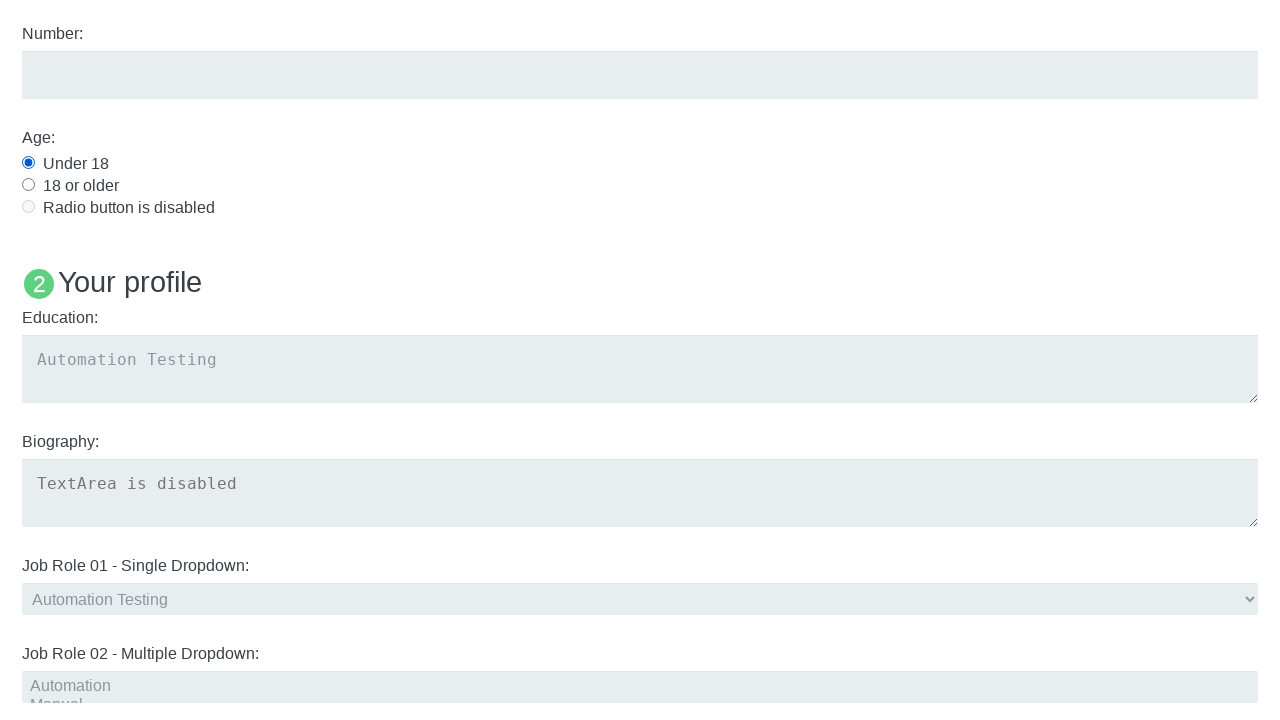

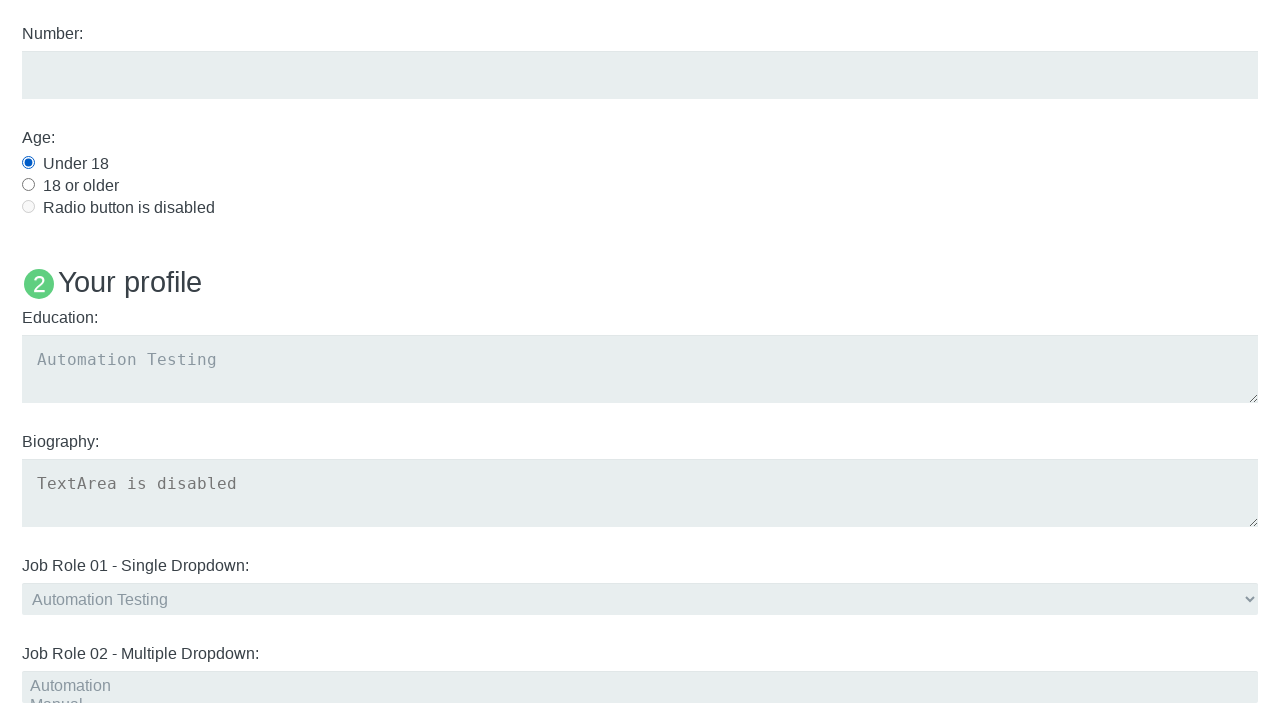